Verifies the Zero Bank brand link text and href attribute on the login page

Starting URL: http://zero.webappsecurity.com/login.html

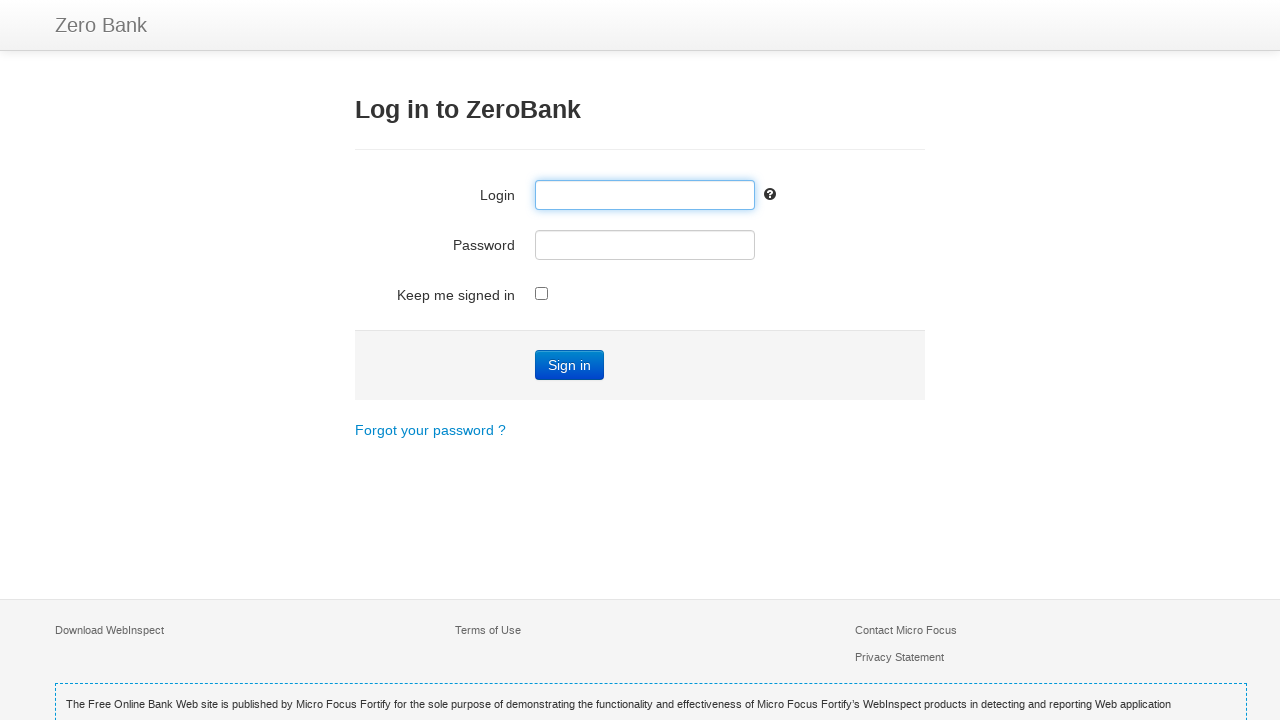

Navigated to Zero Bank login page
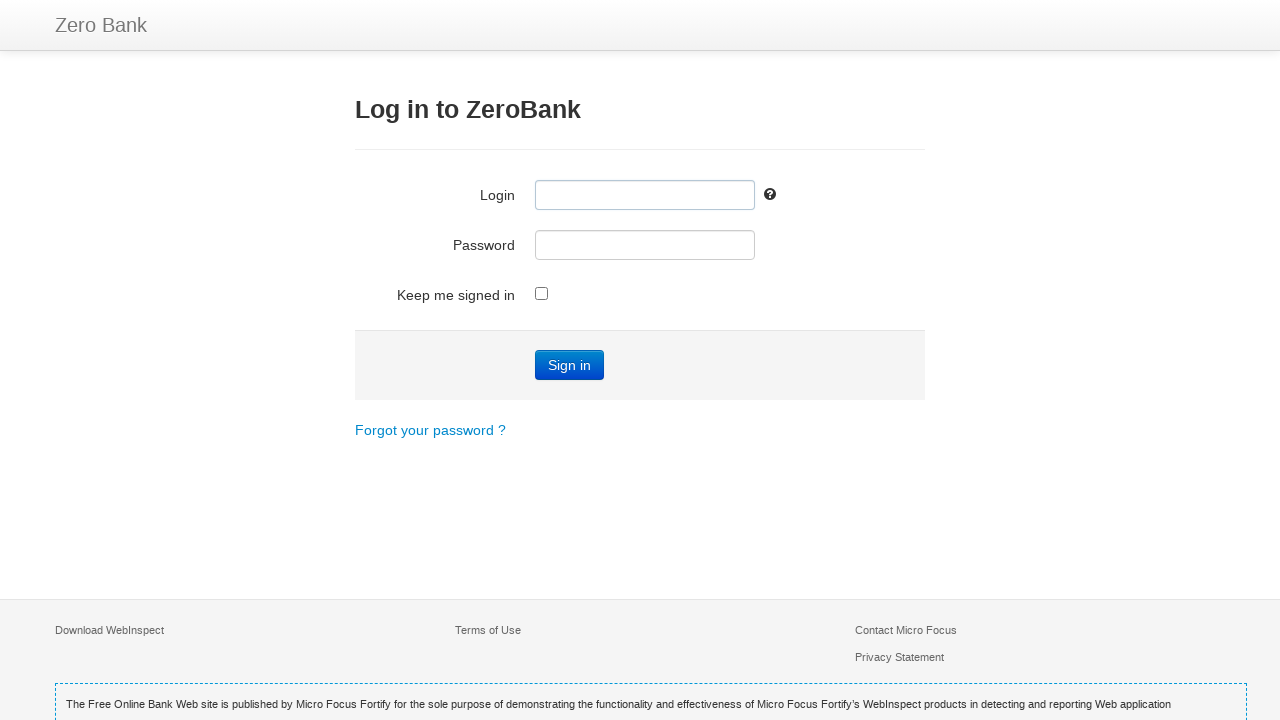

Located the brand link element
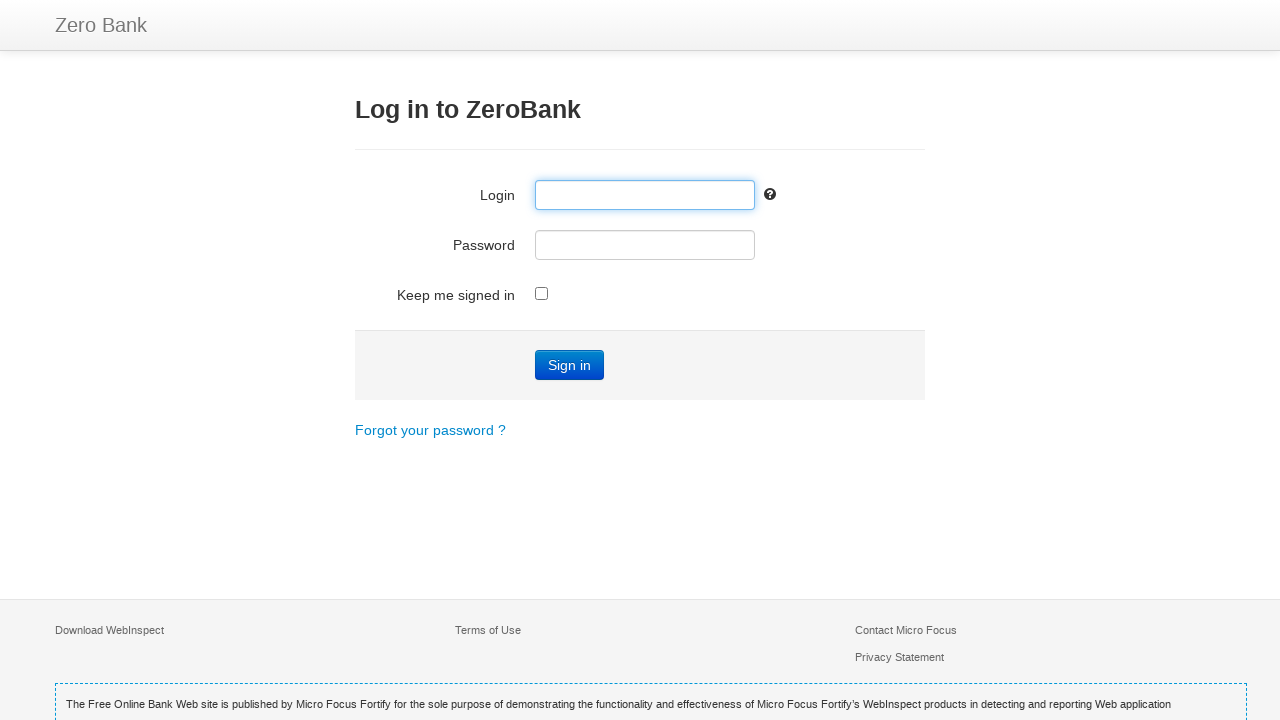

Retrieved brand link text content
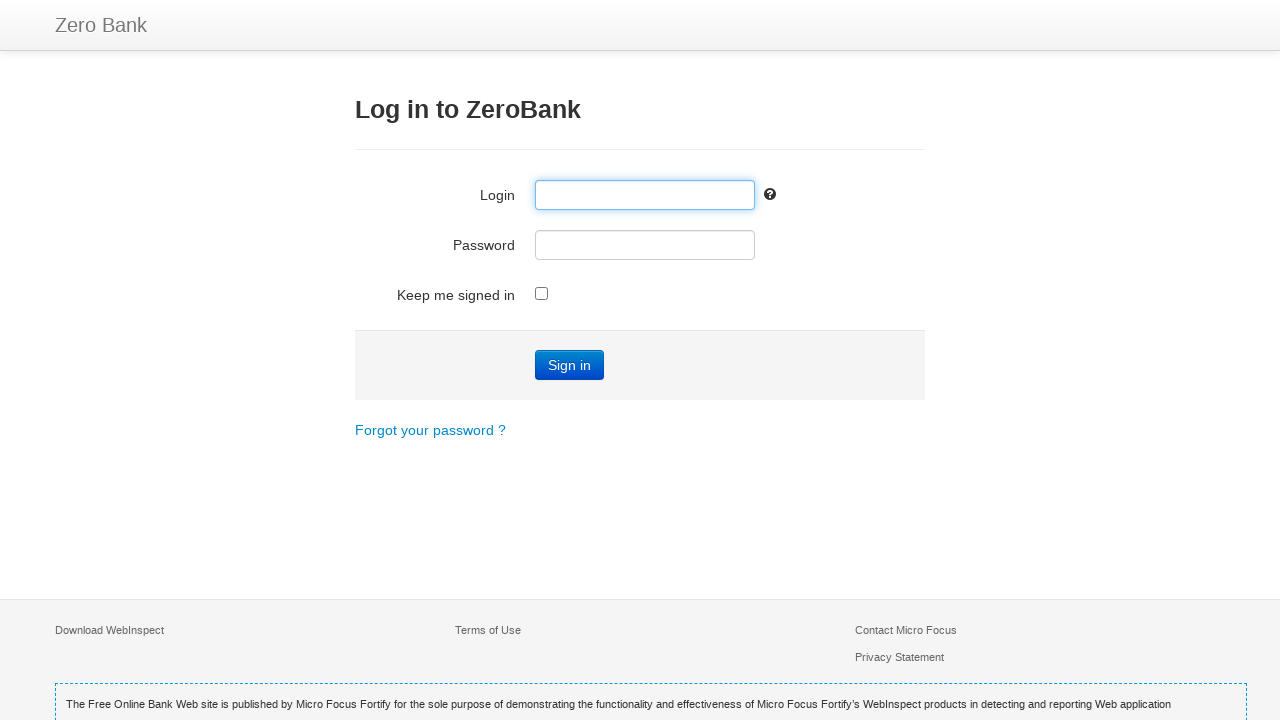

Verified brand link text equals 'Zero Bank'
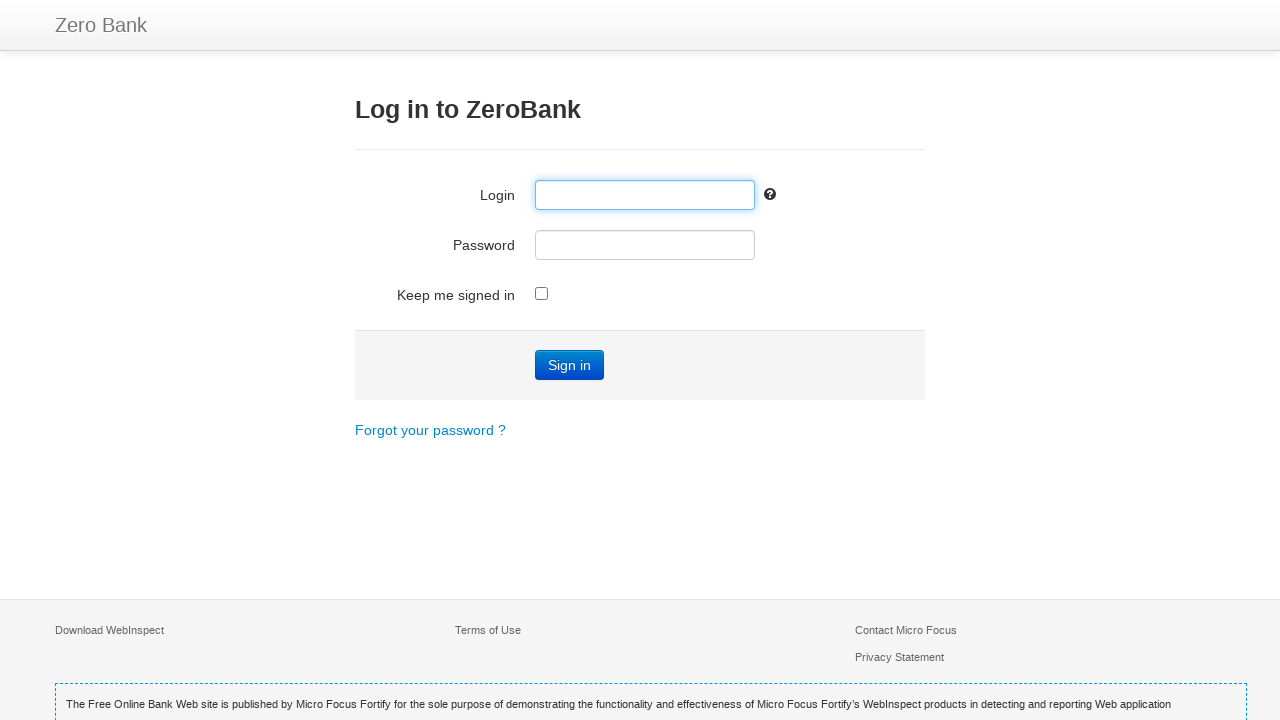

Retrieved brand link href attribute
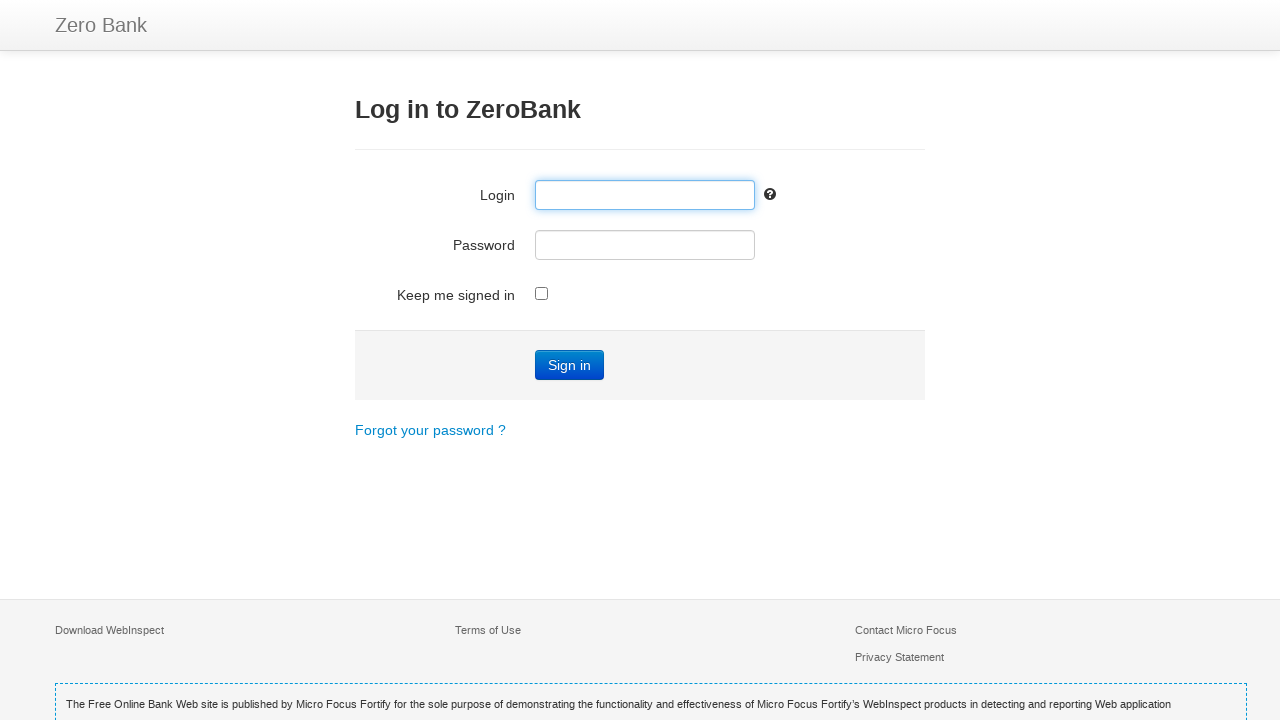

Verified brand link href contains 'index.html'
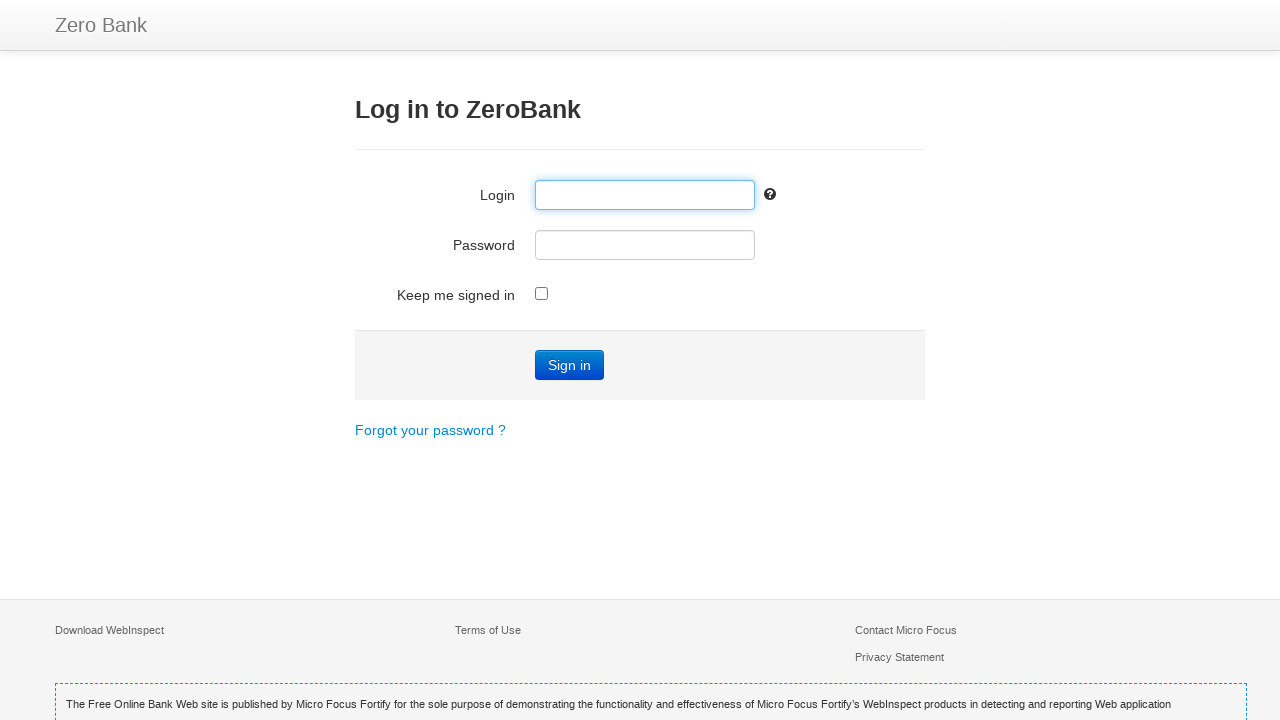

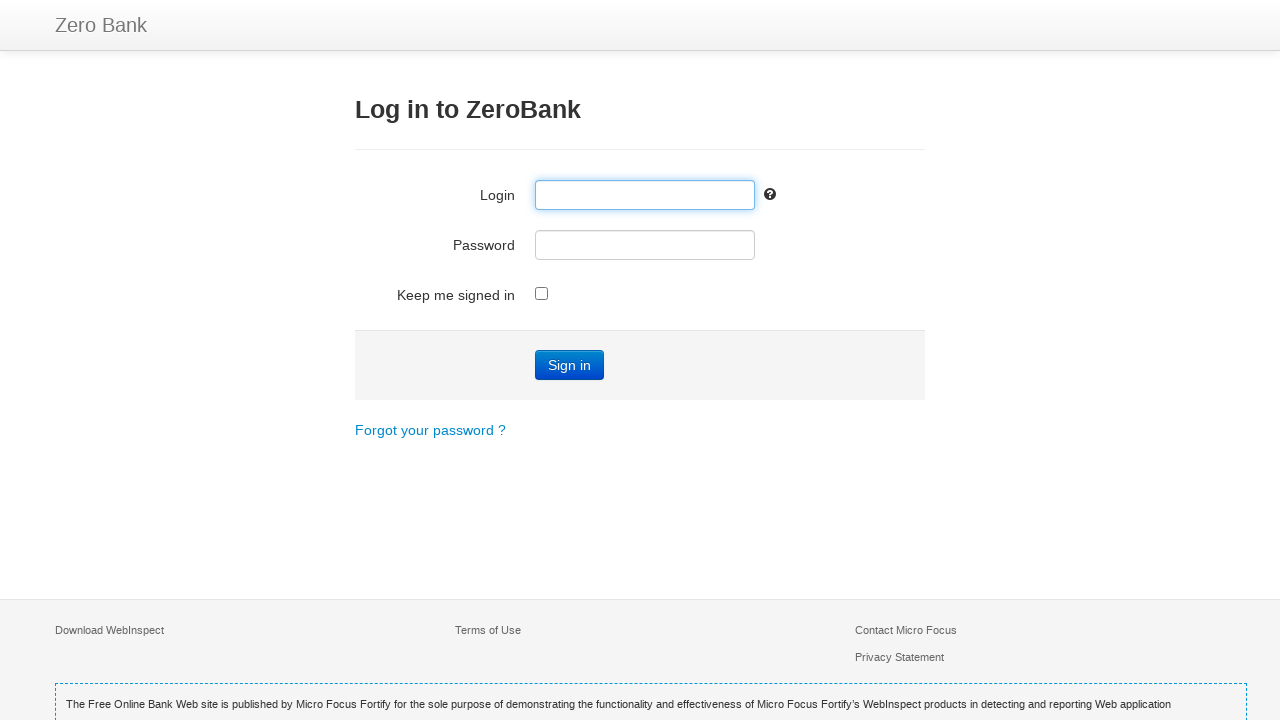